Solves a math problem by extracting two numbers from the page, calculating their sum, and selecting the answer from a dropdown menu

Starting URL: http://suninjuly.github.io/selects1.html

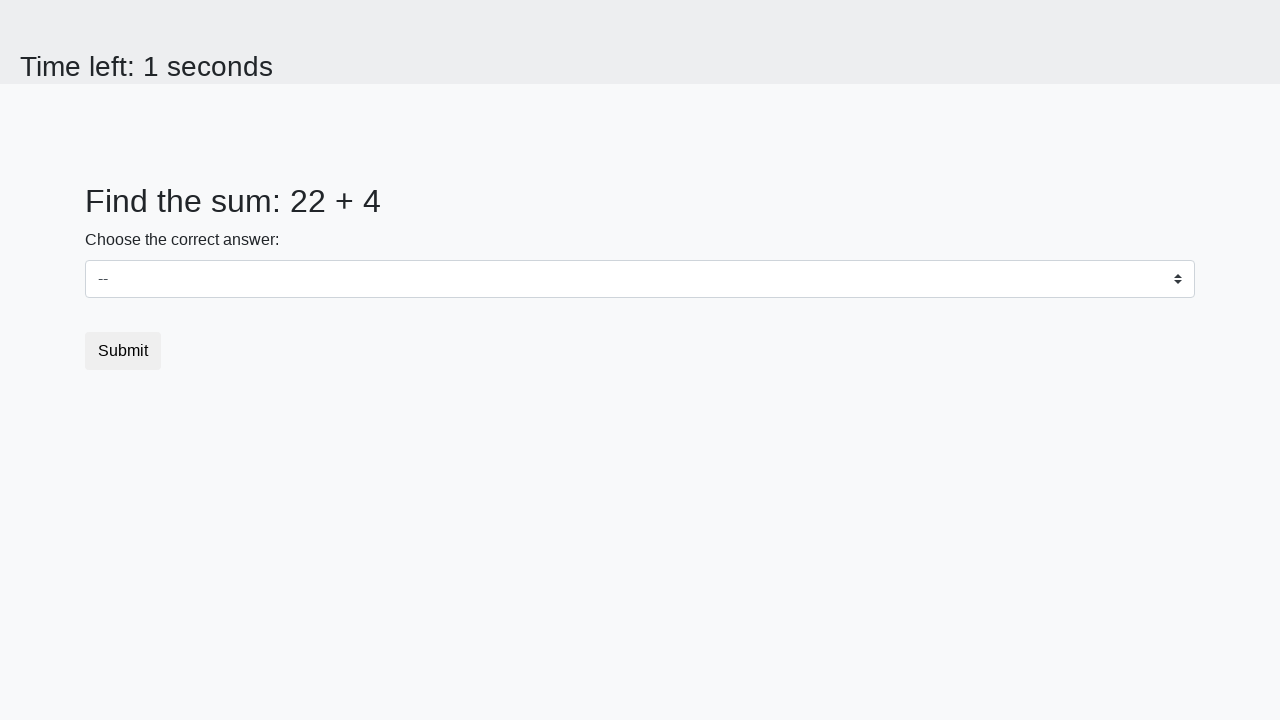

Extracted first number from #num1 element
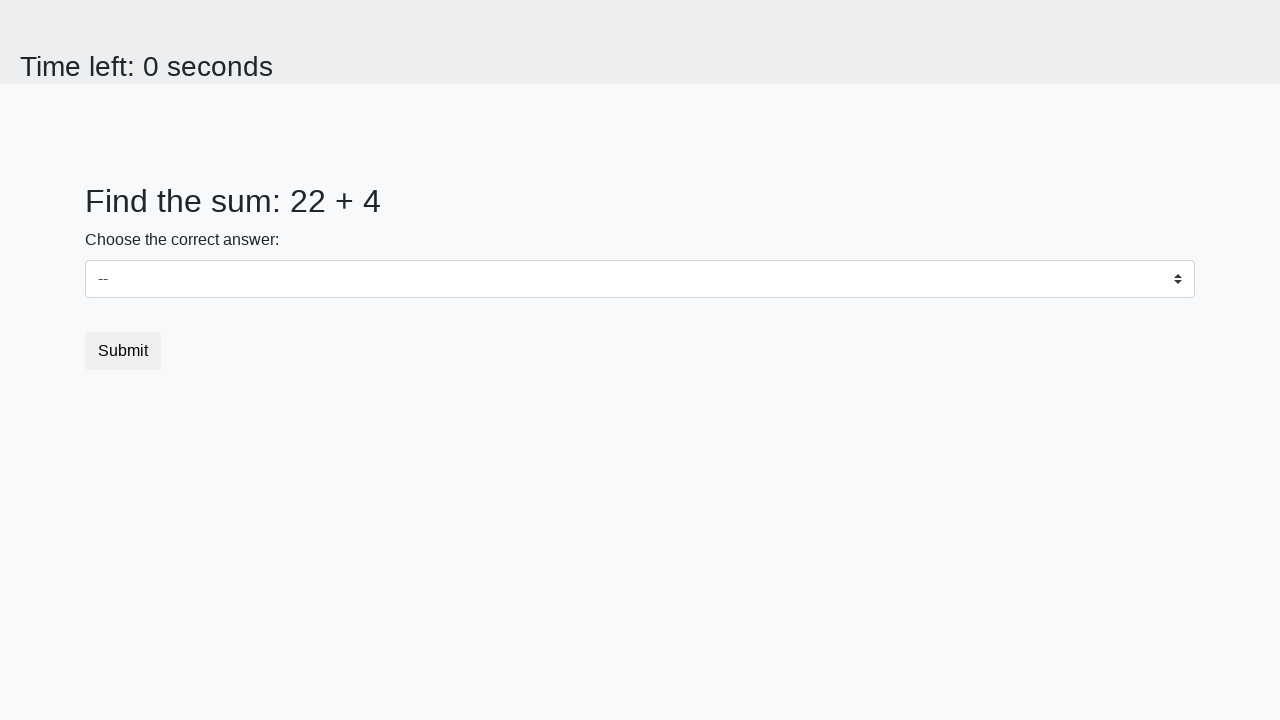

Extracted second number from #num2 element
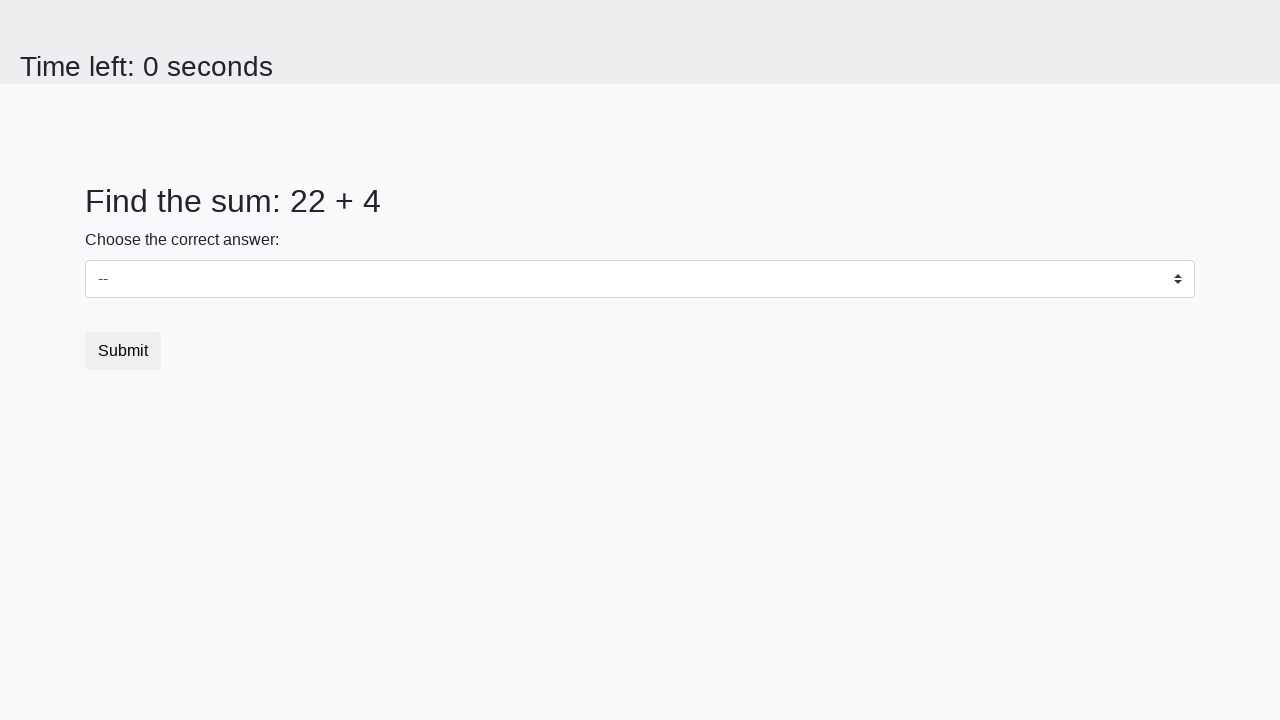

Calculated sum: 22 + 4 = 26
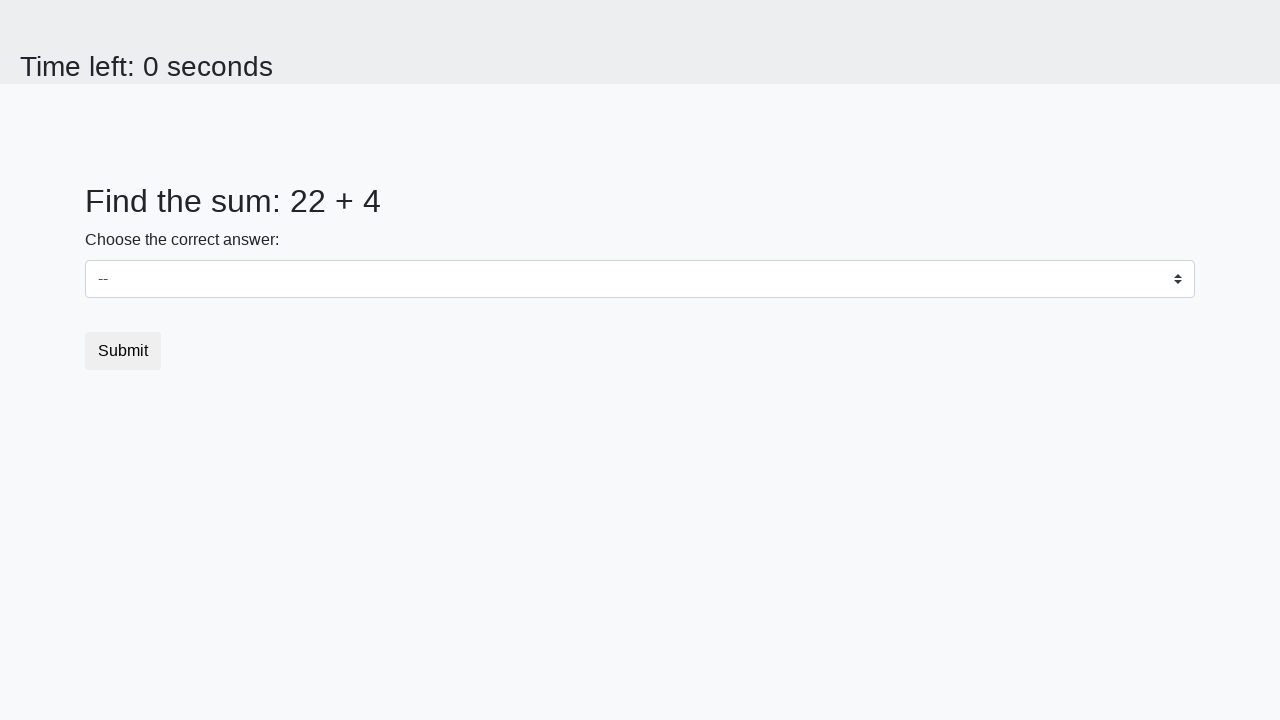

Selected answer 26 from dropdown menu on .custom-select
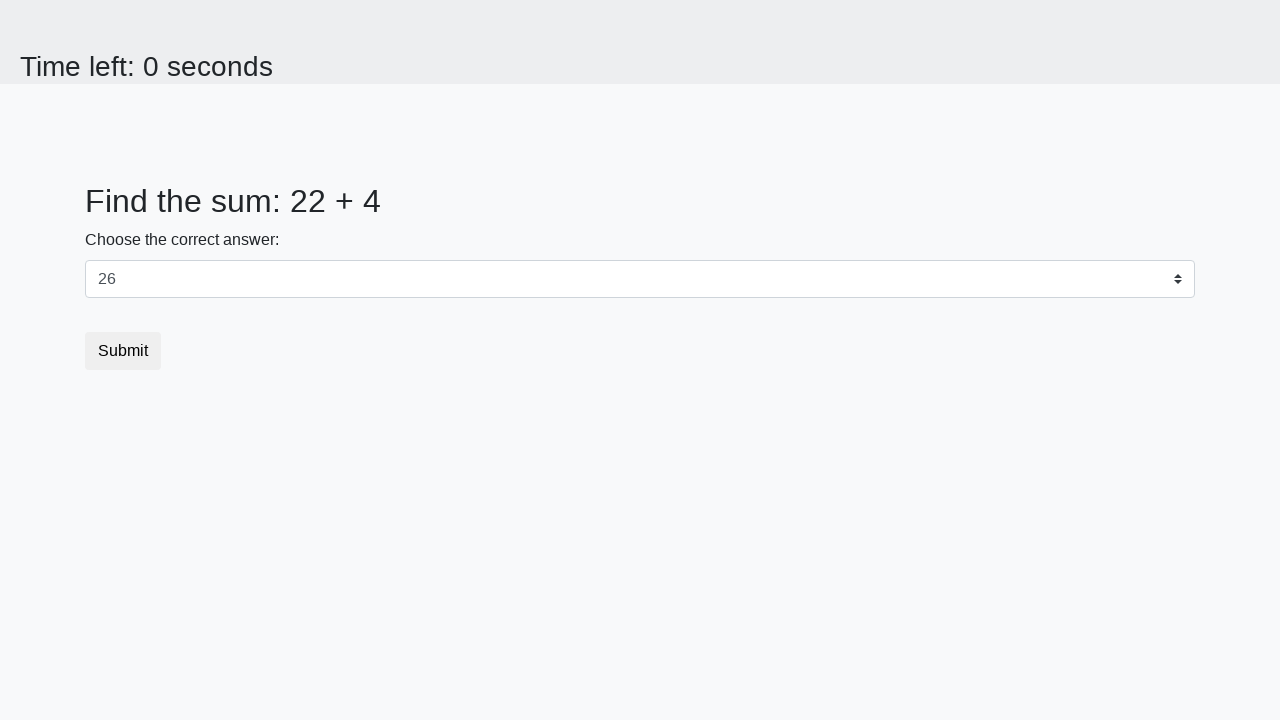

Clicked submit button to submit the answer at (123, 351) on button.btn
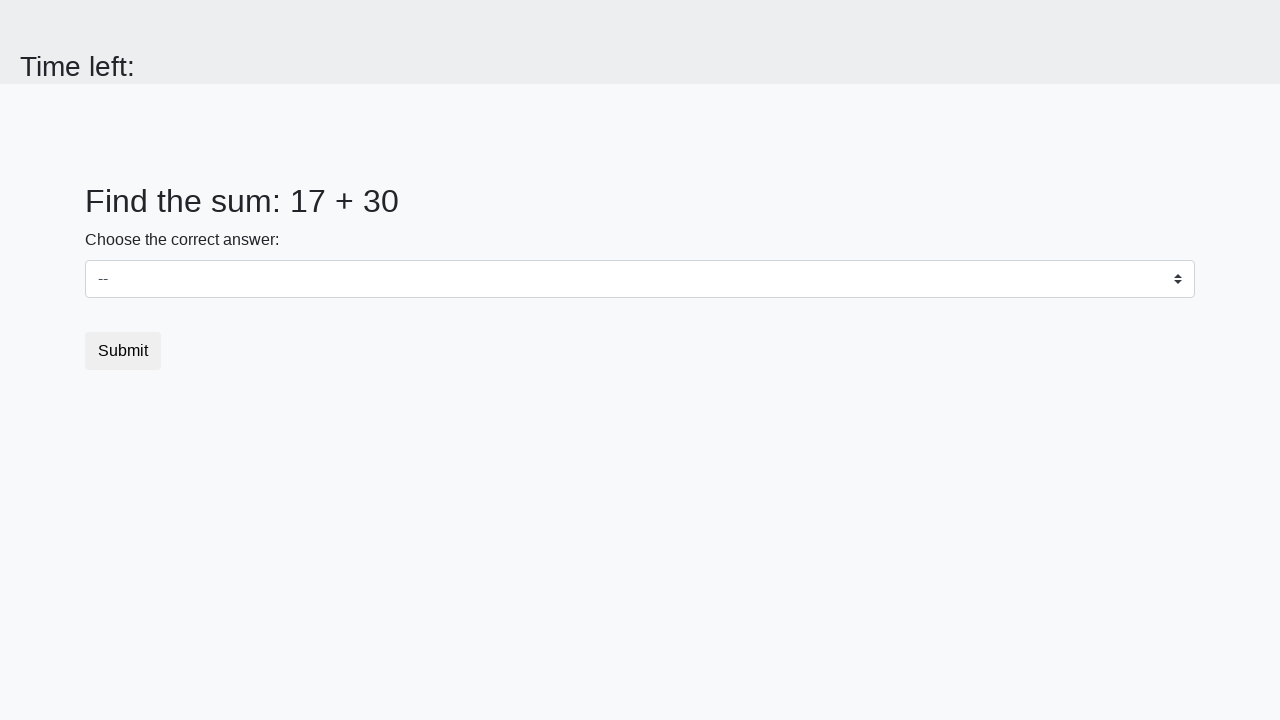

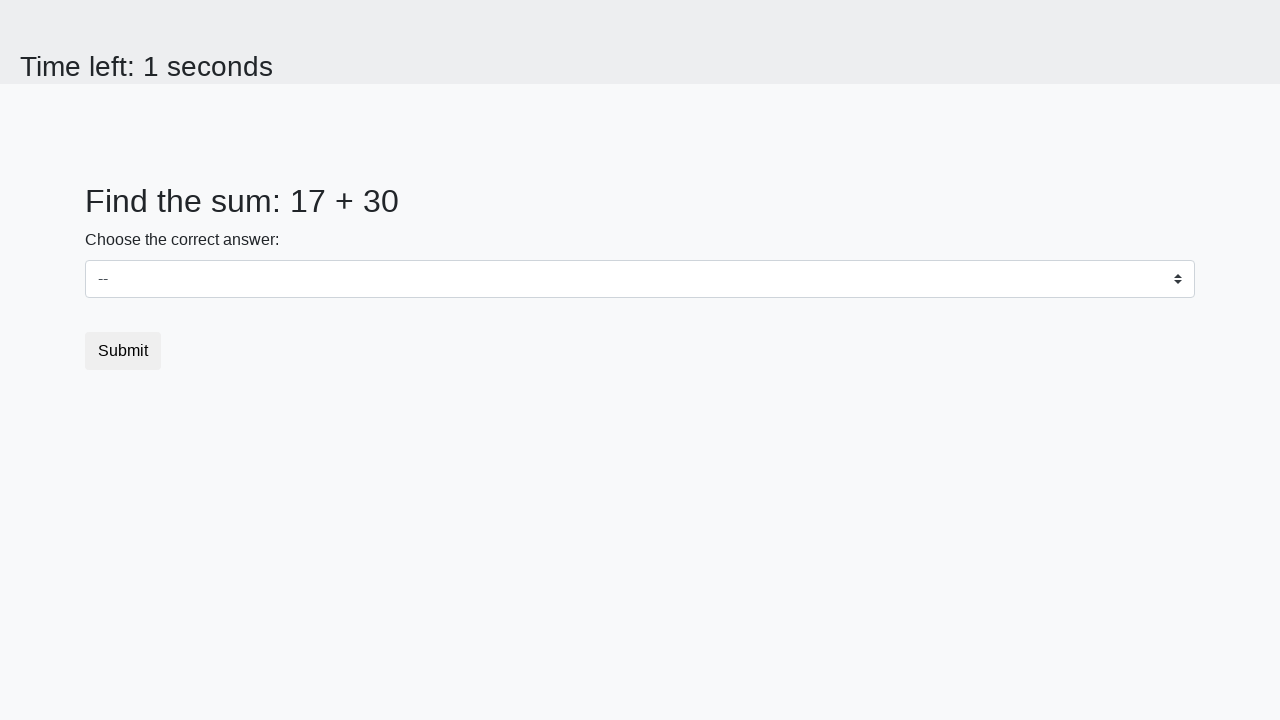